Navigates to a simple form page and locates a submit button element by its ID to verify it exists on the page.

Starting URL: http://suninjuly.github.io/simple_form_find_task.html

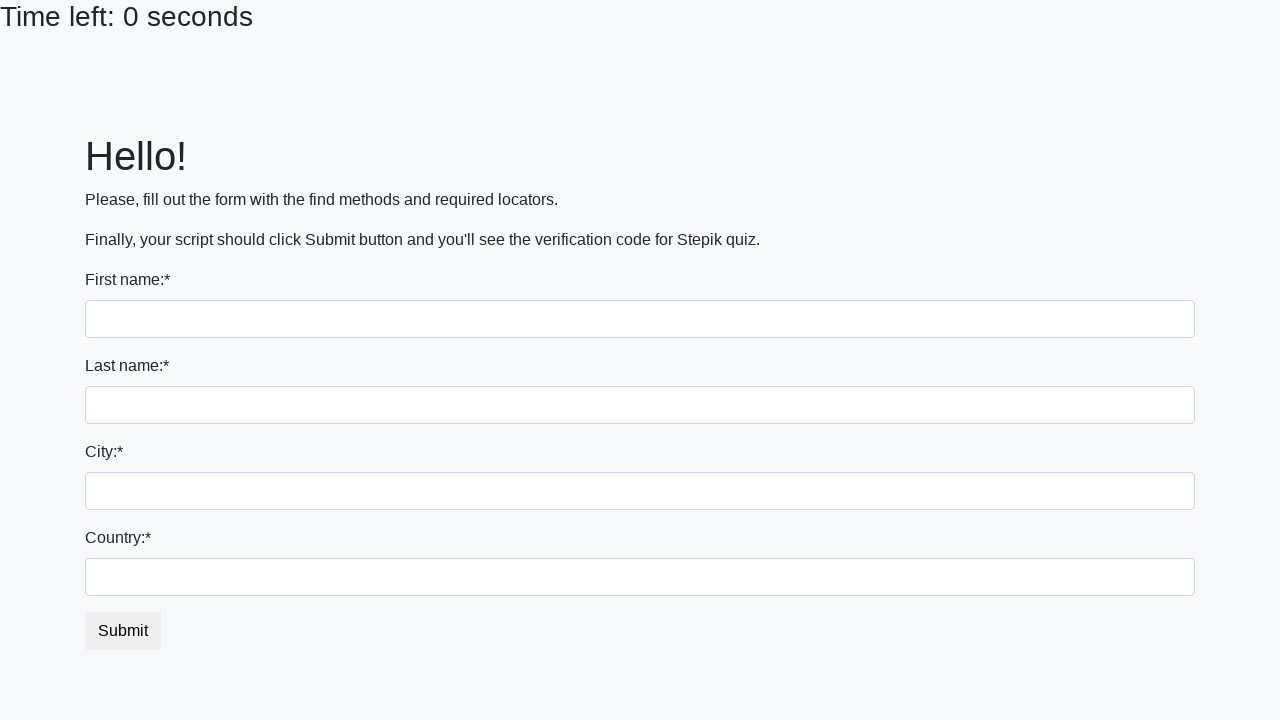

Located submit button element by ID #submit_button
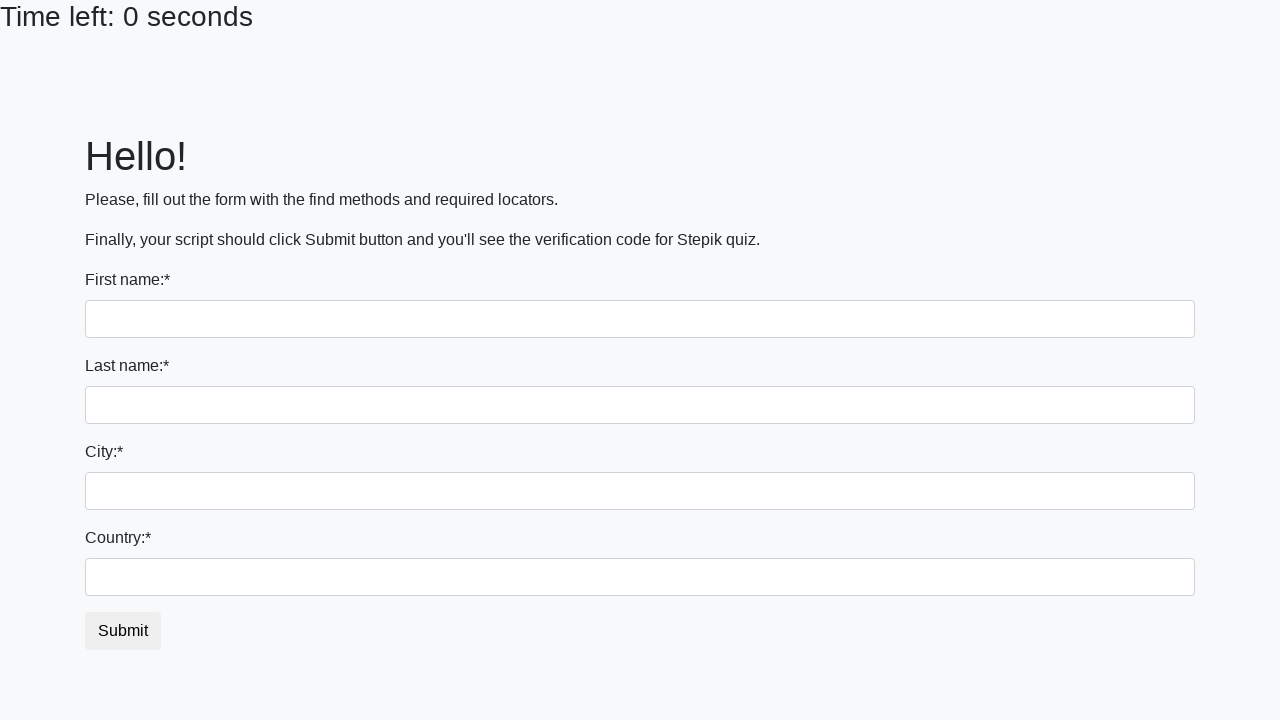

Submit button is visible on the page
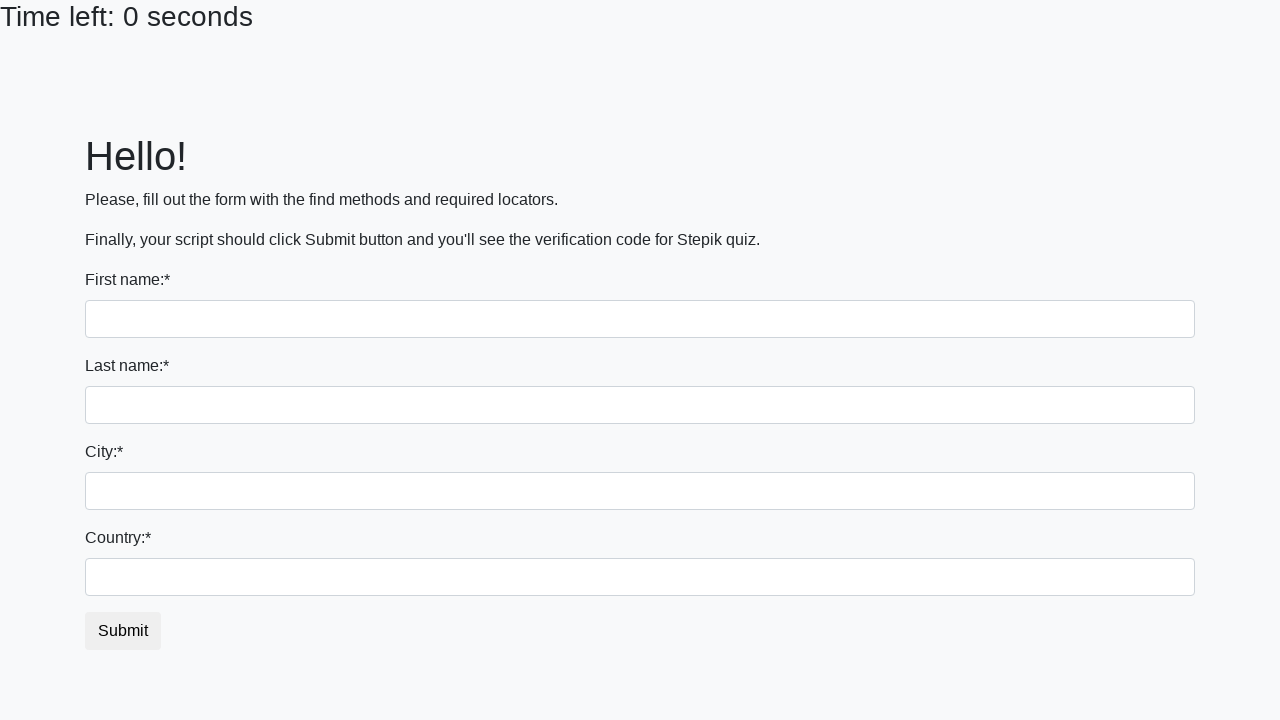

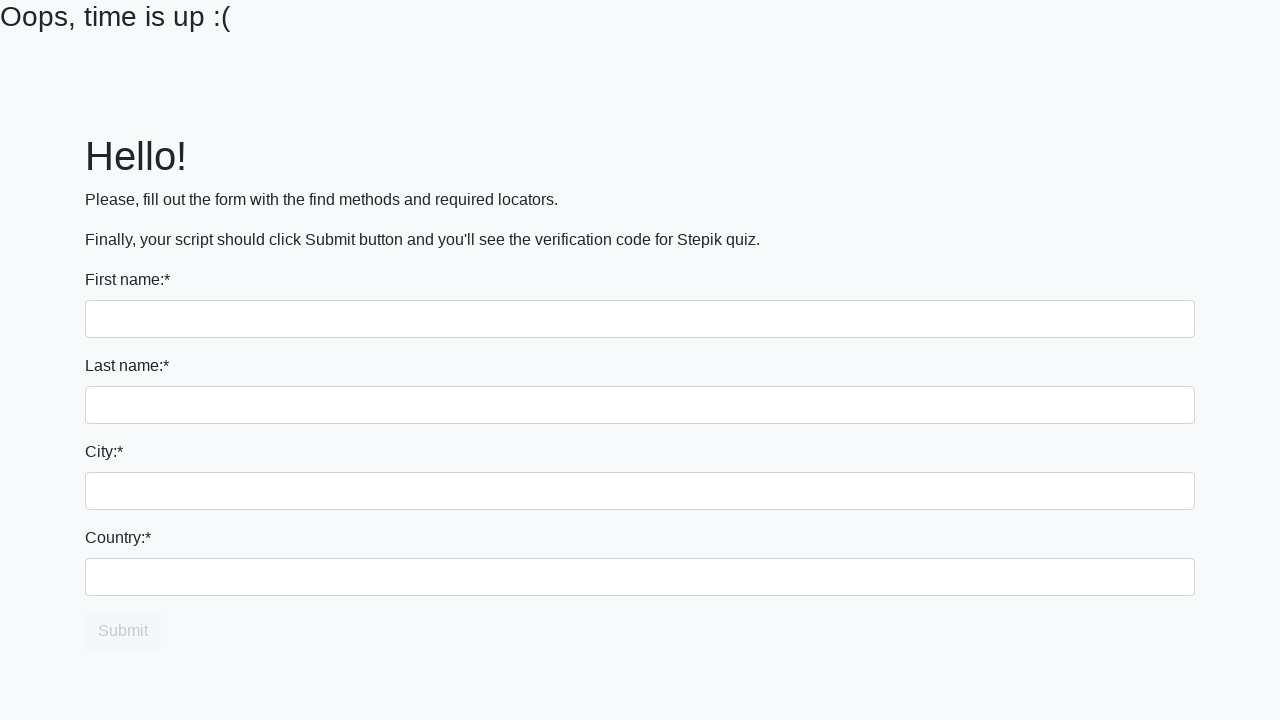